Tests dropdown selection functionality by selecting an option by its value attribute from a dropdown element

Starting URL: https://omayo.blogspot.com/

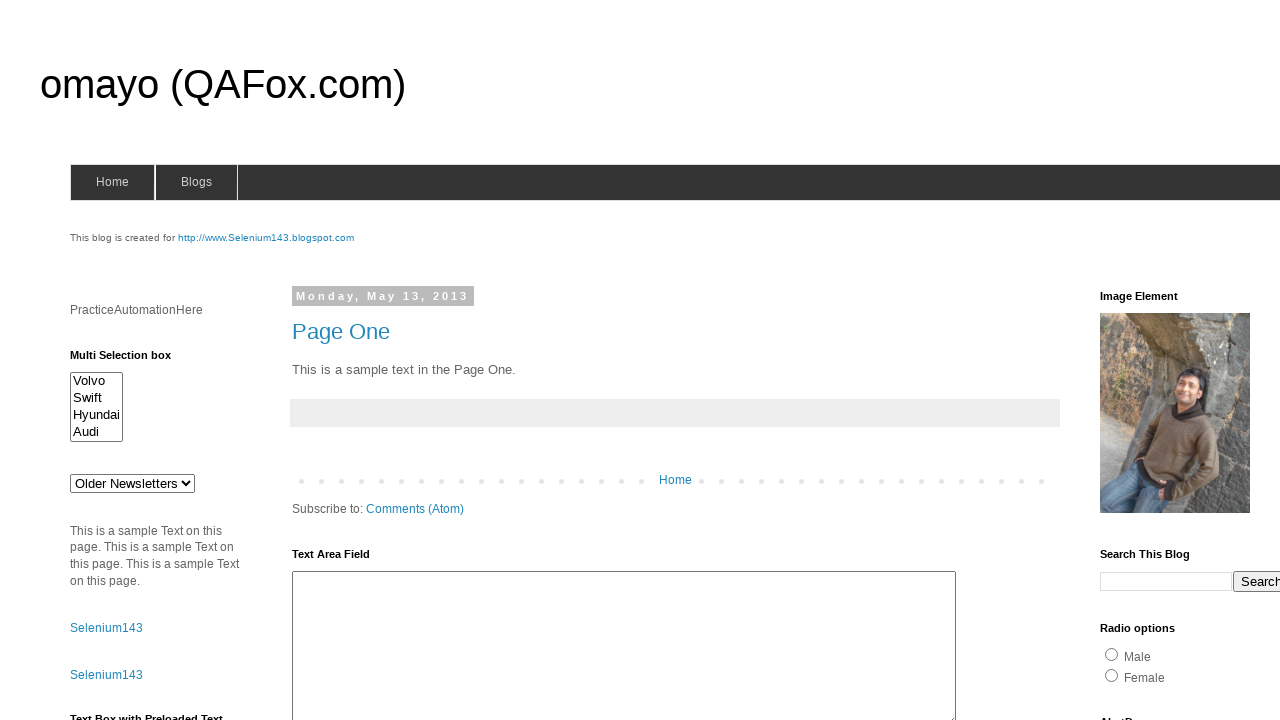

Navigated to https://omayo.blogspot.com/
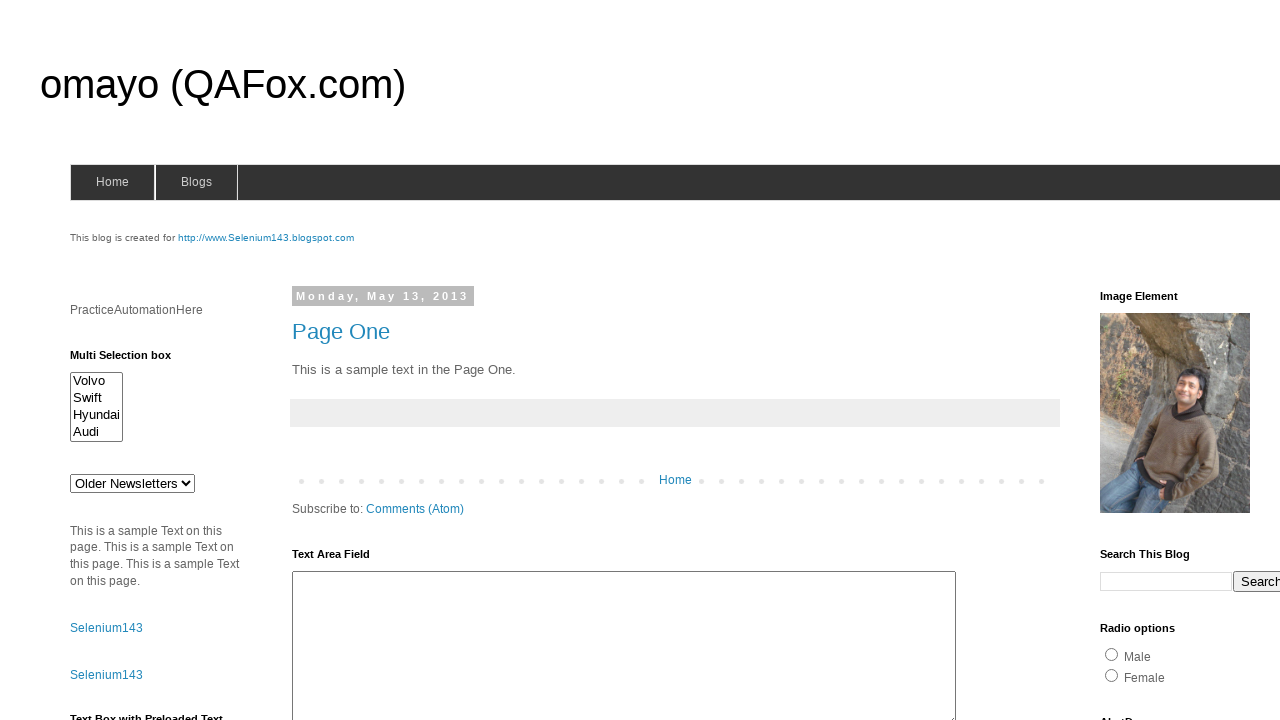

Selected option with value 'ghi' from dropdown #drop1 on #drop1
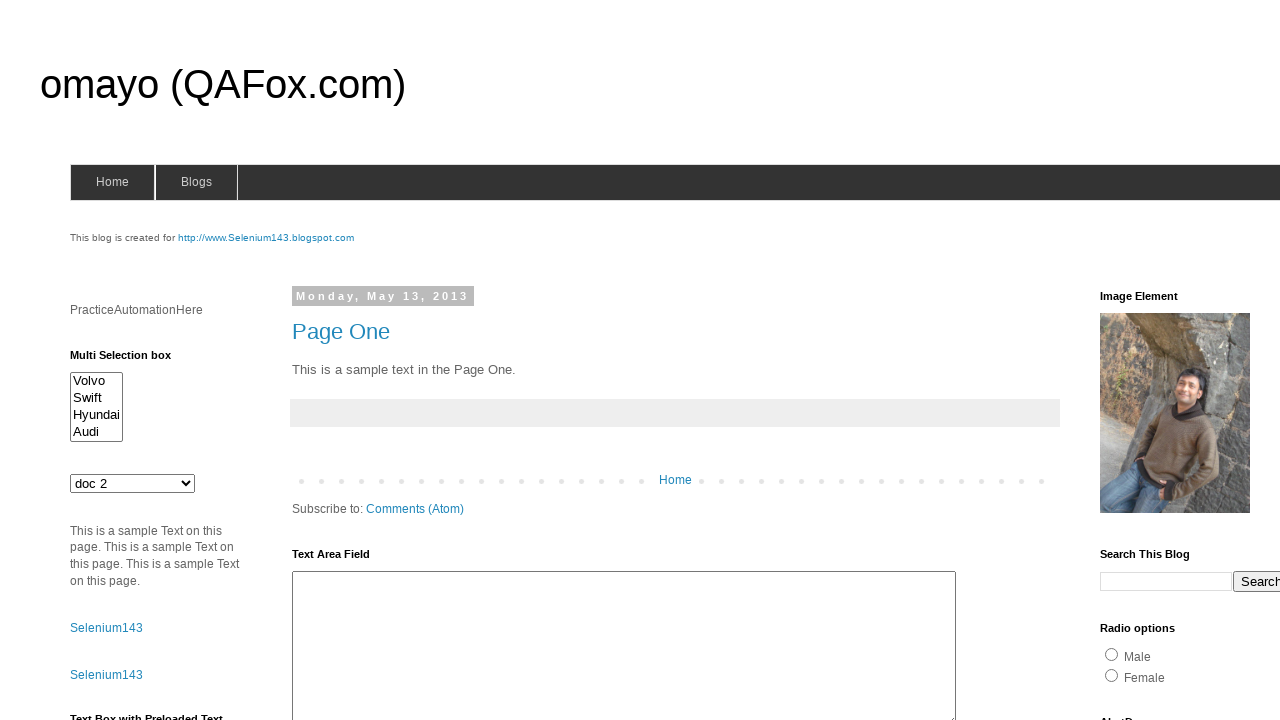

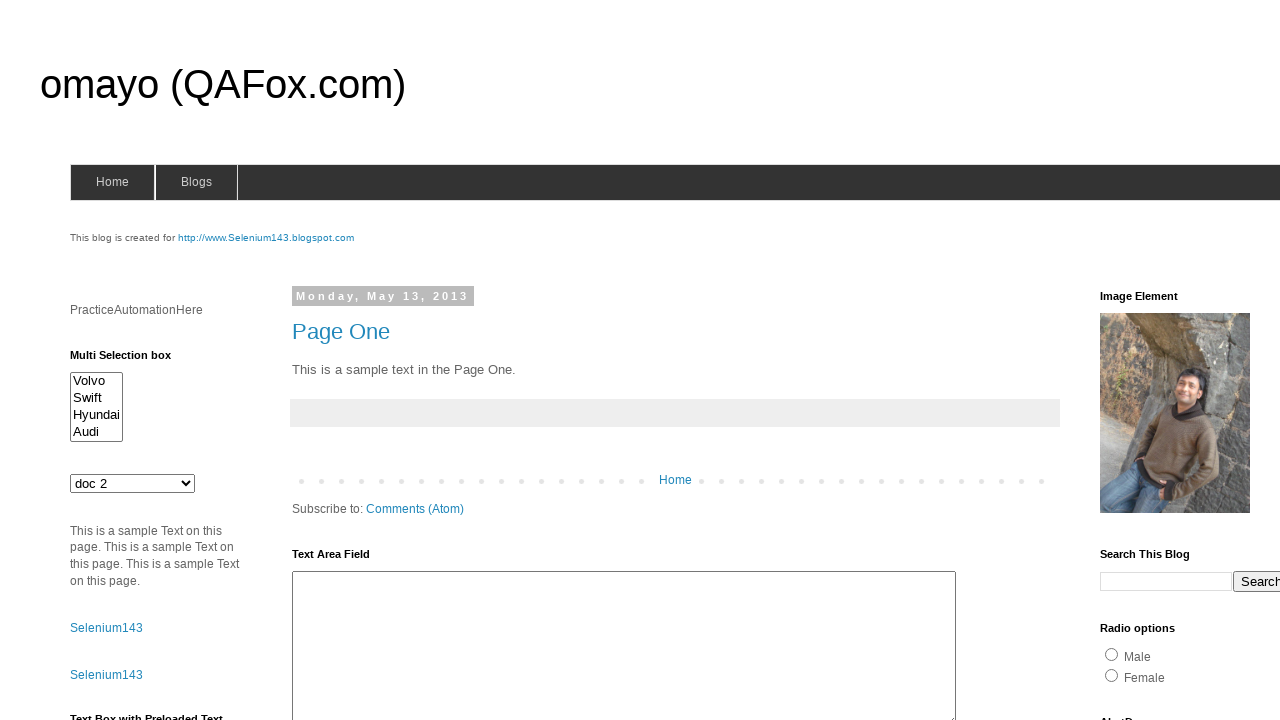